Tests a basic form by navigating to a form demo page and entering text into an input field

Starting URL: https://syntaxprojects.com/basic-first-form-demo.php

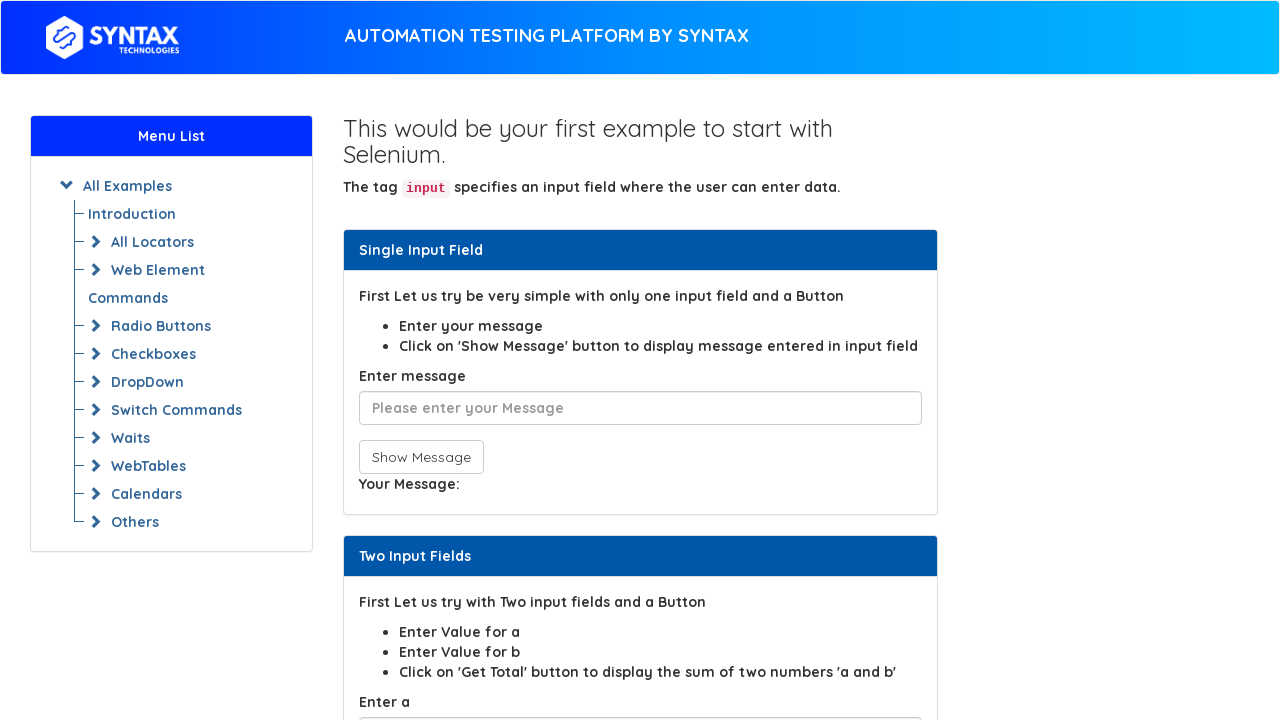

Entered text 'abracadrba' into the user message field on #user-message
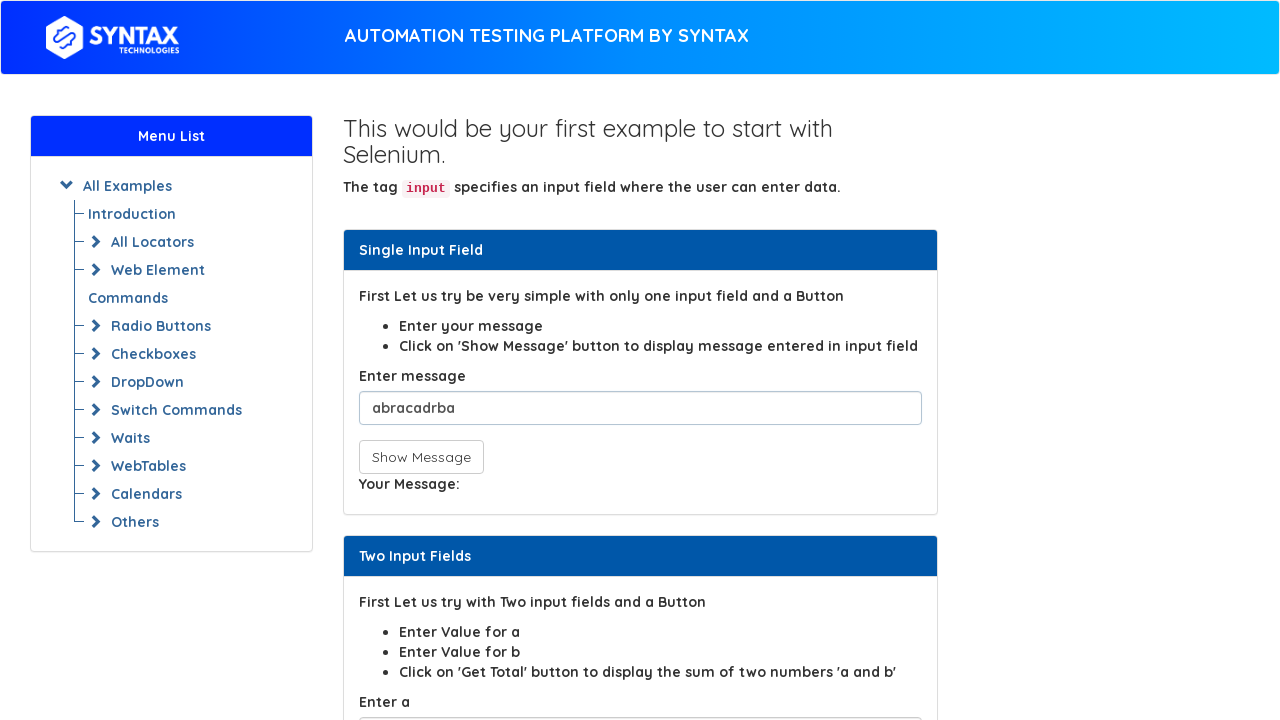

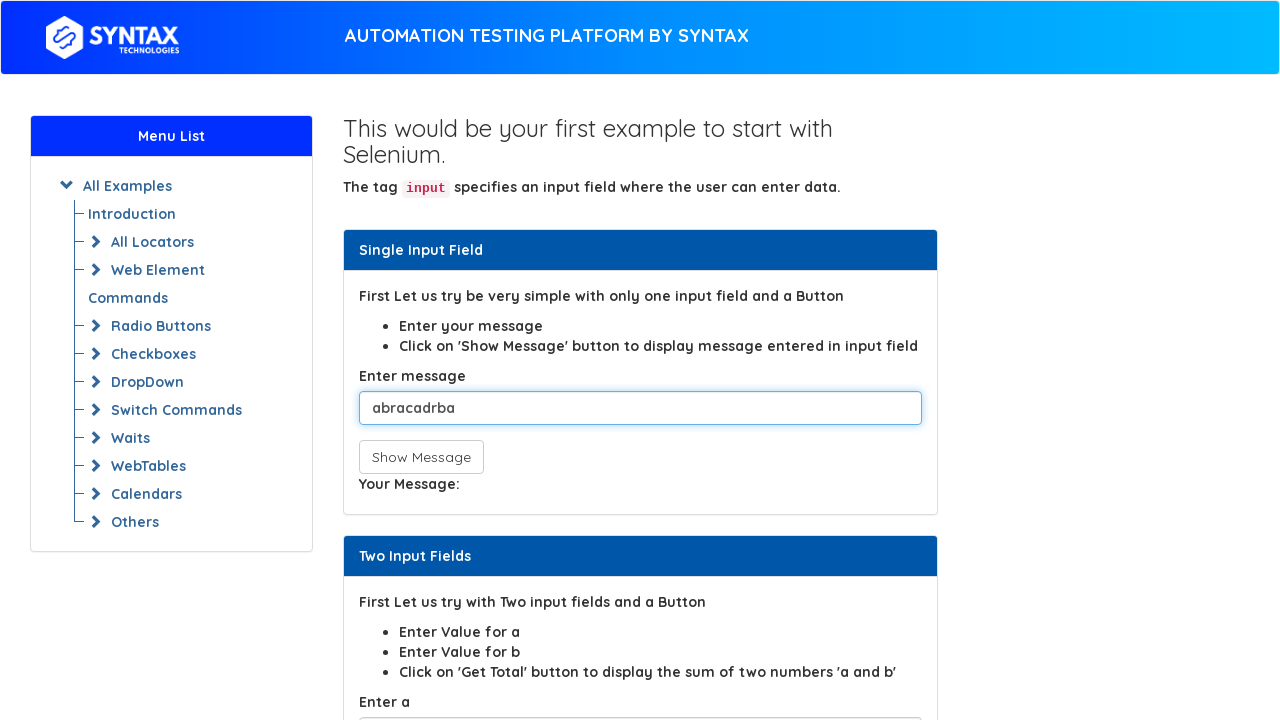